Tests a grocery store application by searching for products containing "ca", adding items to cart, and verifying brand elements

Starting URL: https://rahulshettyacademy.com/seleniumPractise/#/

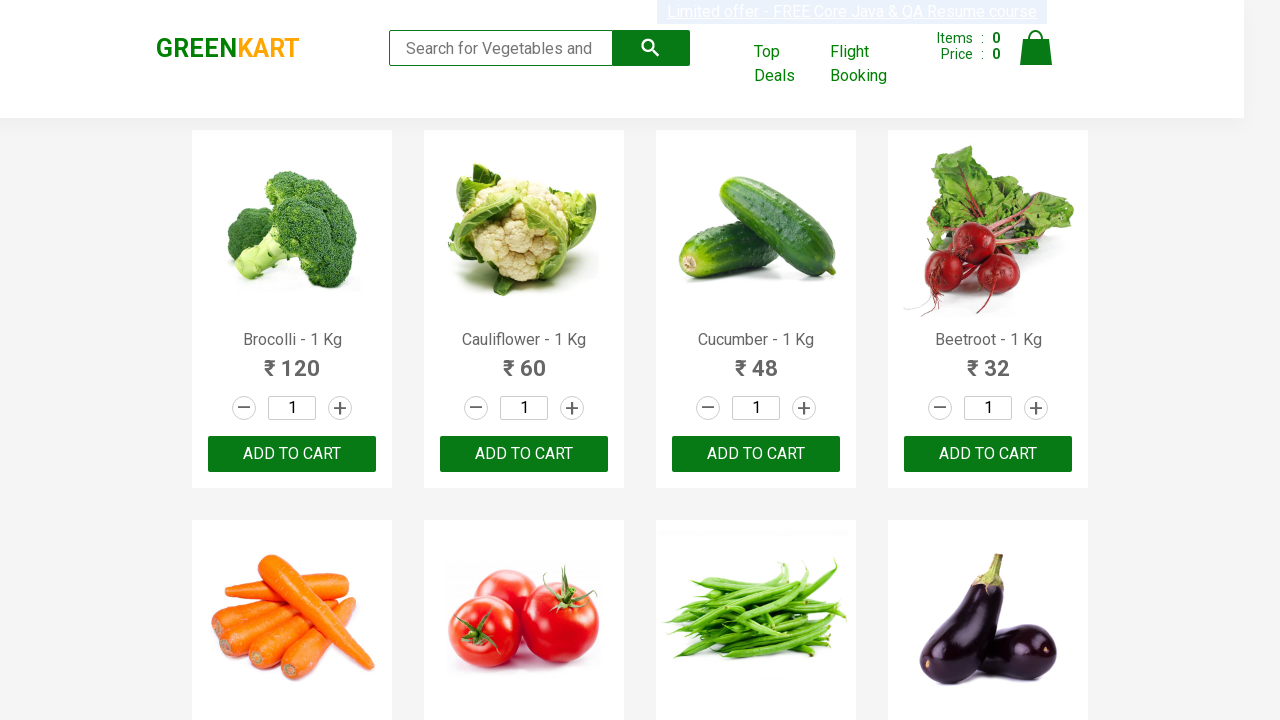

Filled search box with 'ca' on .search-keyword
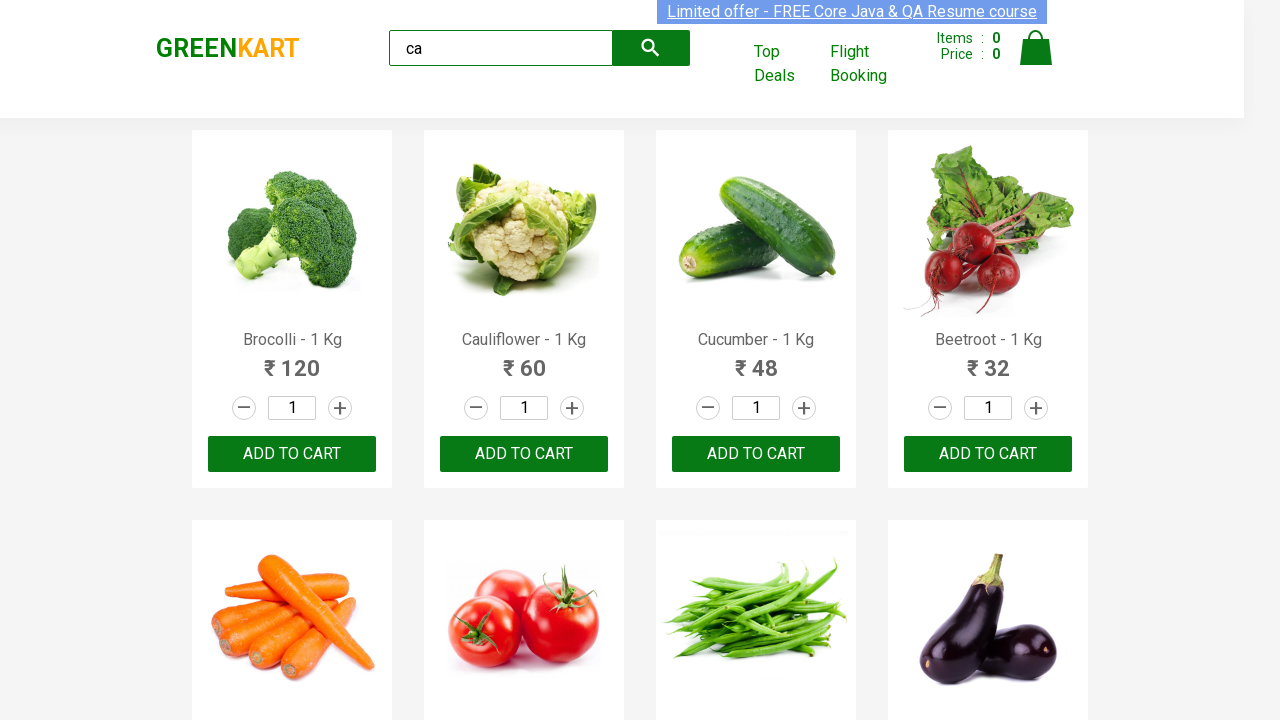

Waited 3 seconds for products to load
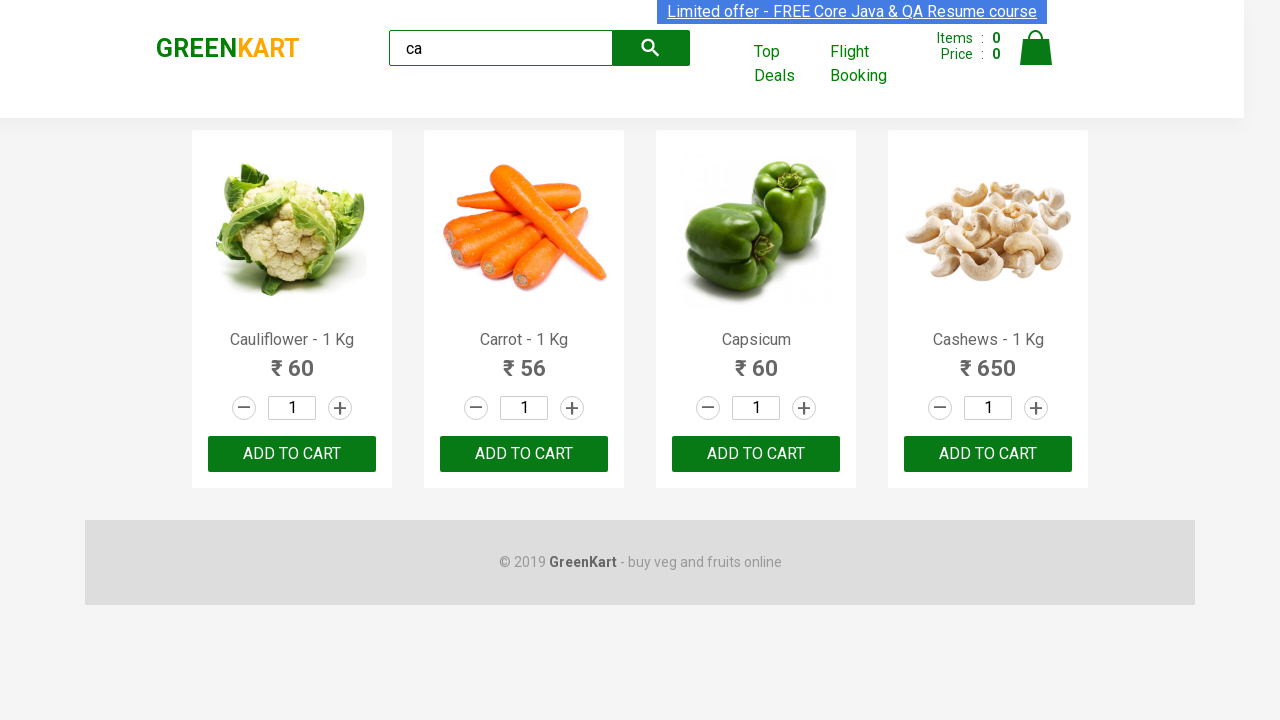

Product elements loaded and visible
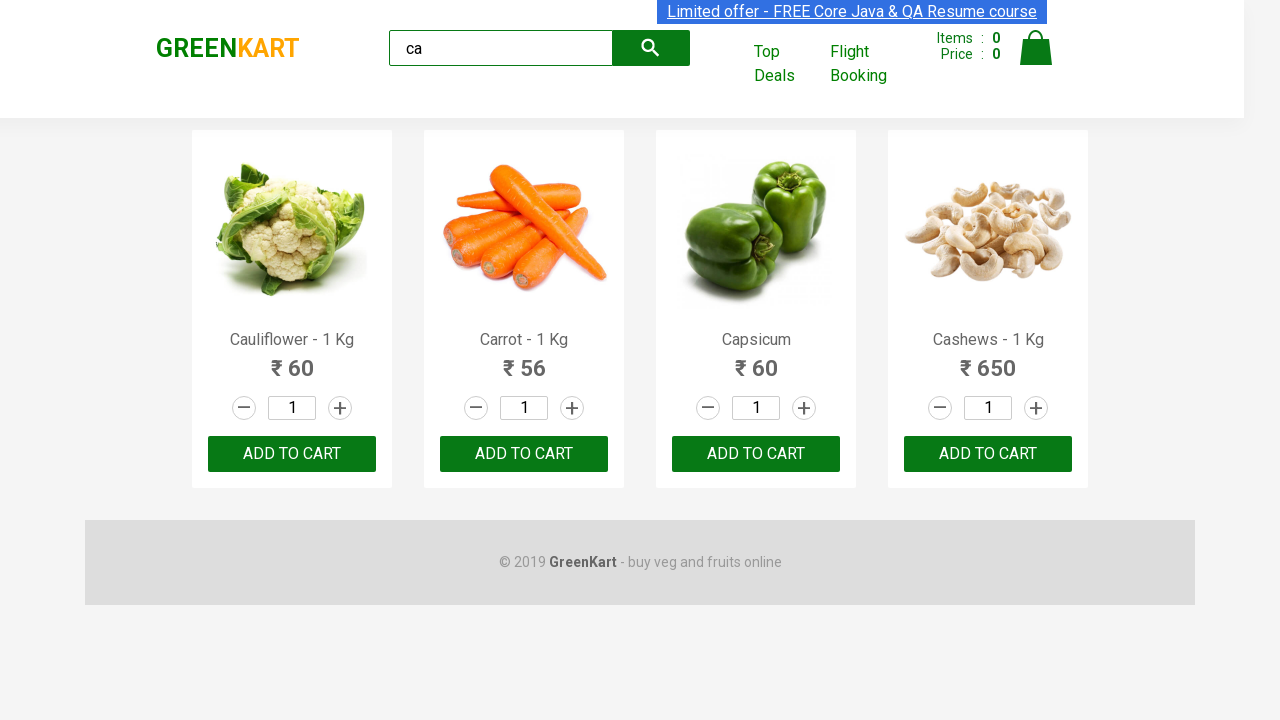

Added third product to cart at (756, 454) on .products .product >> nth=2 >> text=ADD TO CART
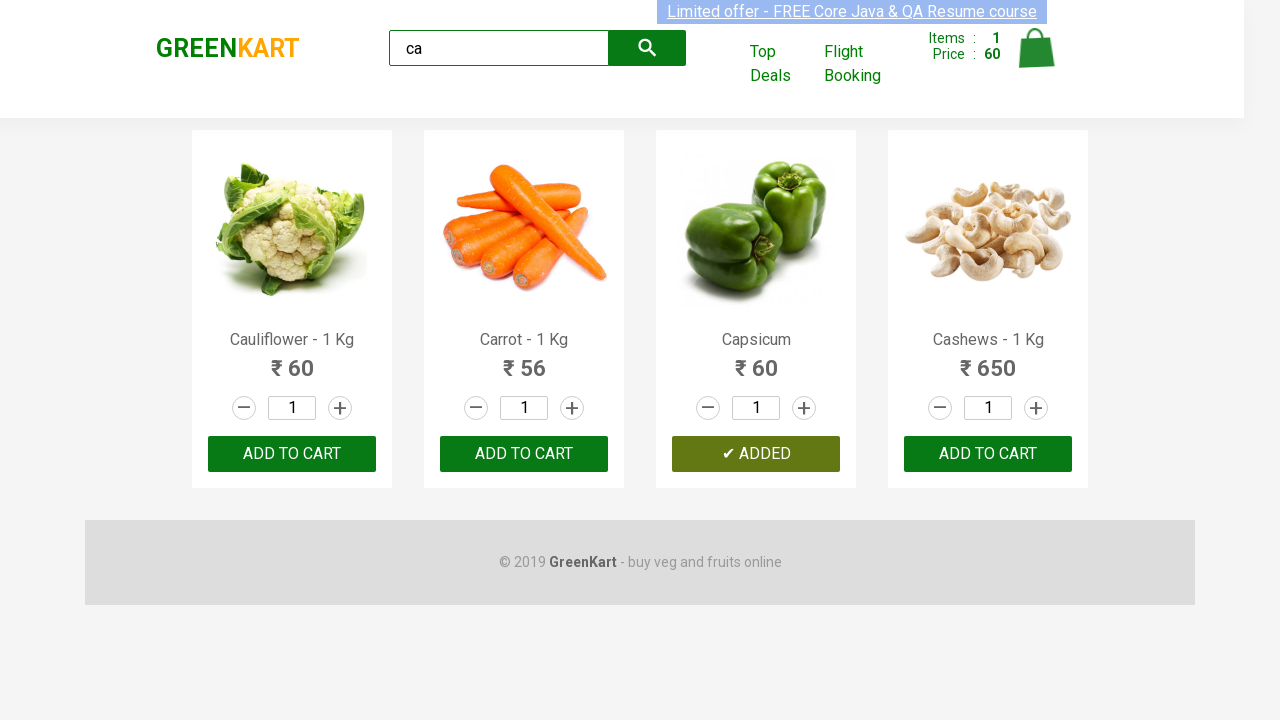

Retrieved product name: Cauliflower - 1 Kg
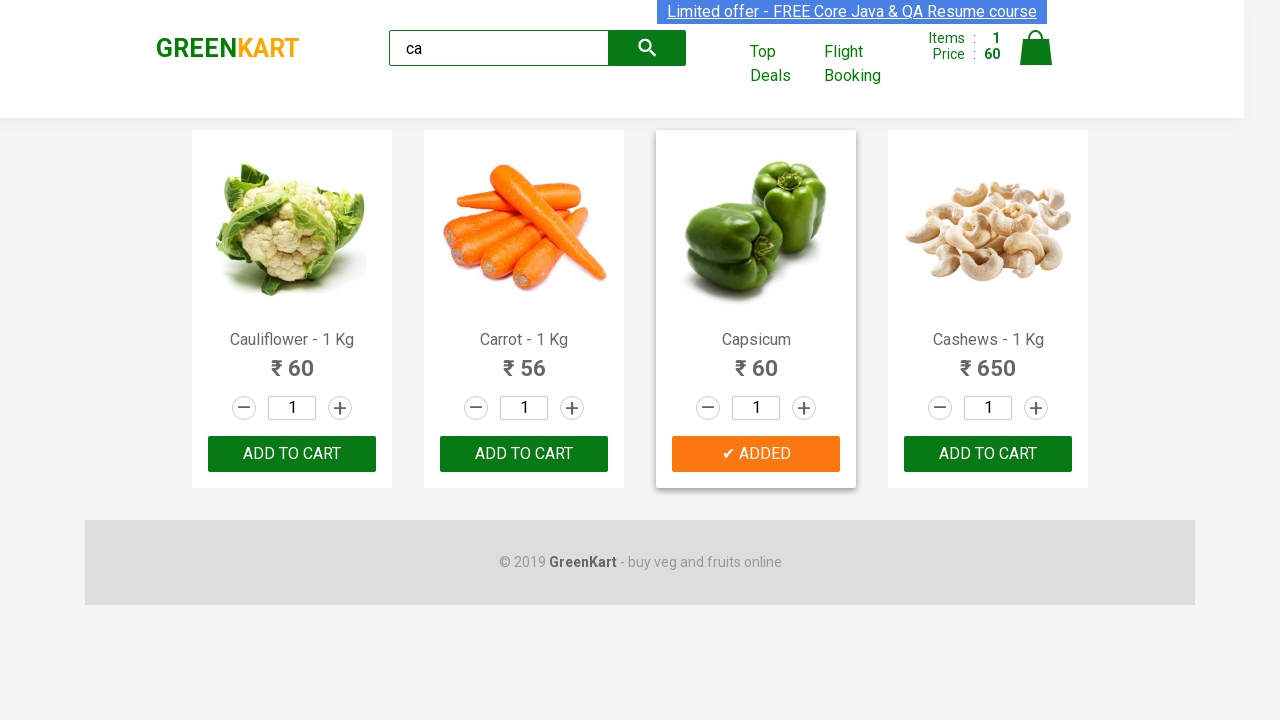

Retrieved product name: Carrot - 1 Kg
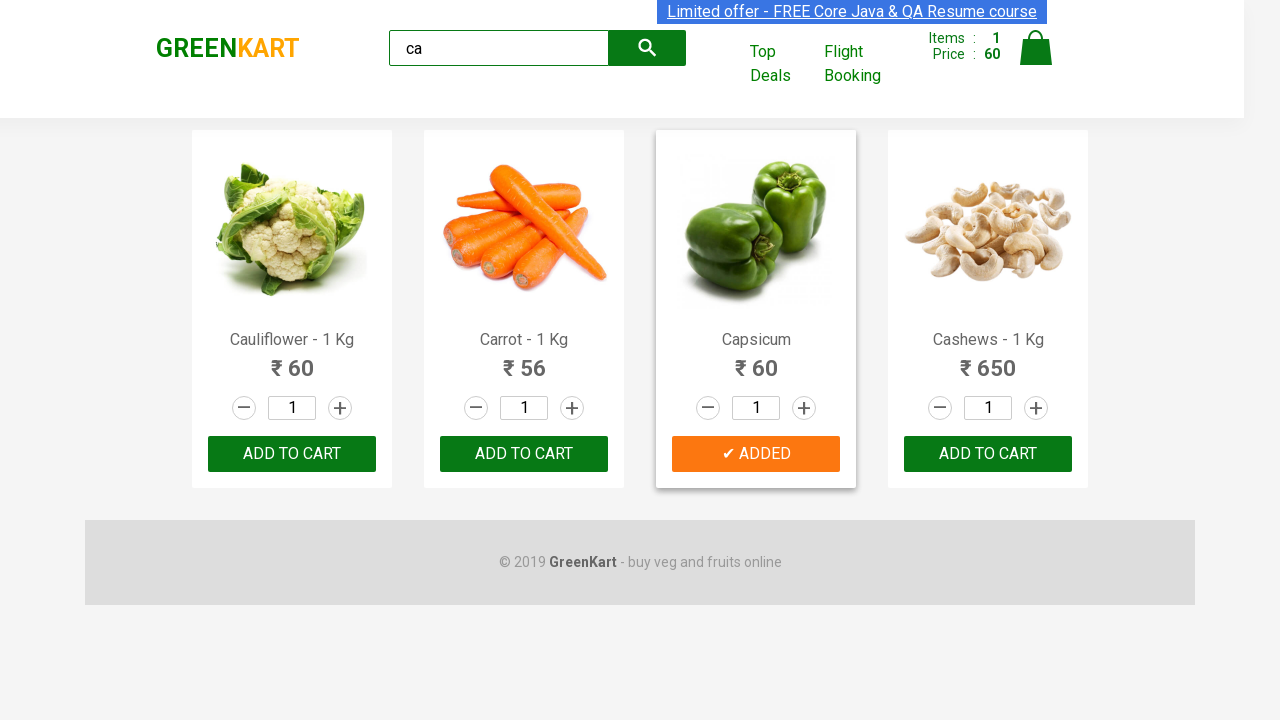

Retrieved product name: Capsicum
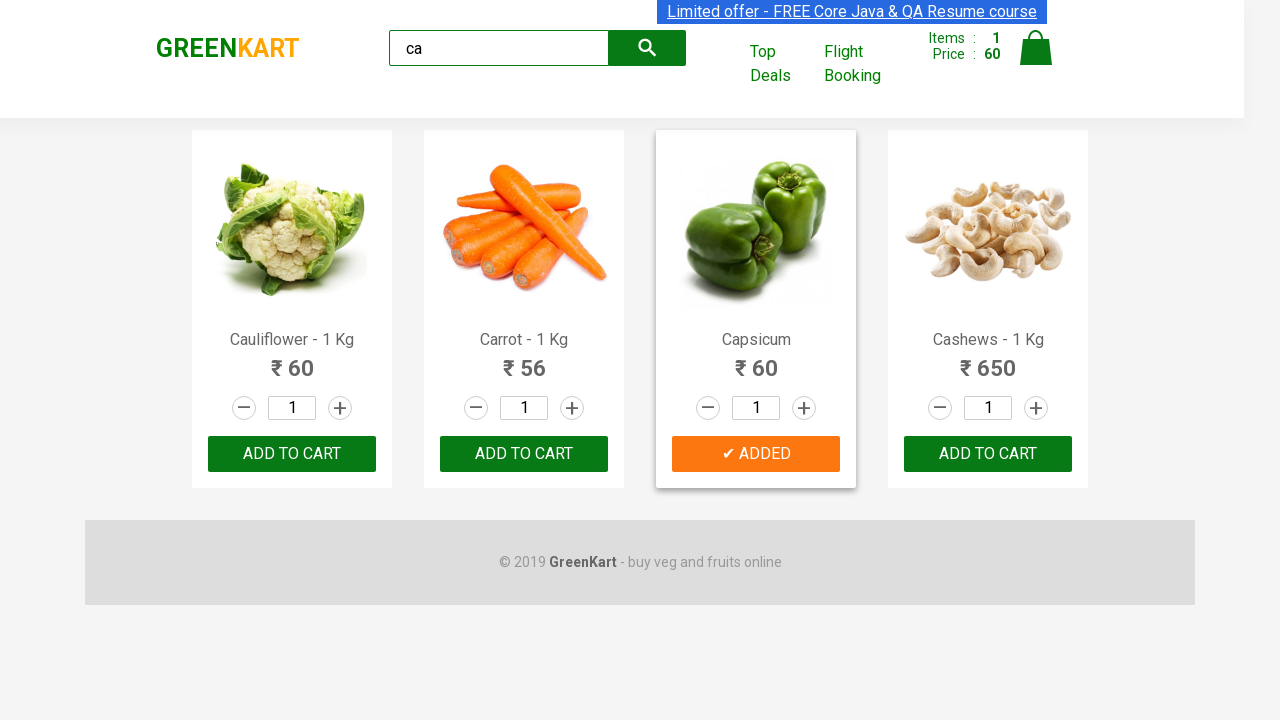

Retrieved product name: Cashews - 1 Kg
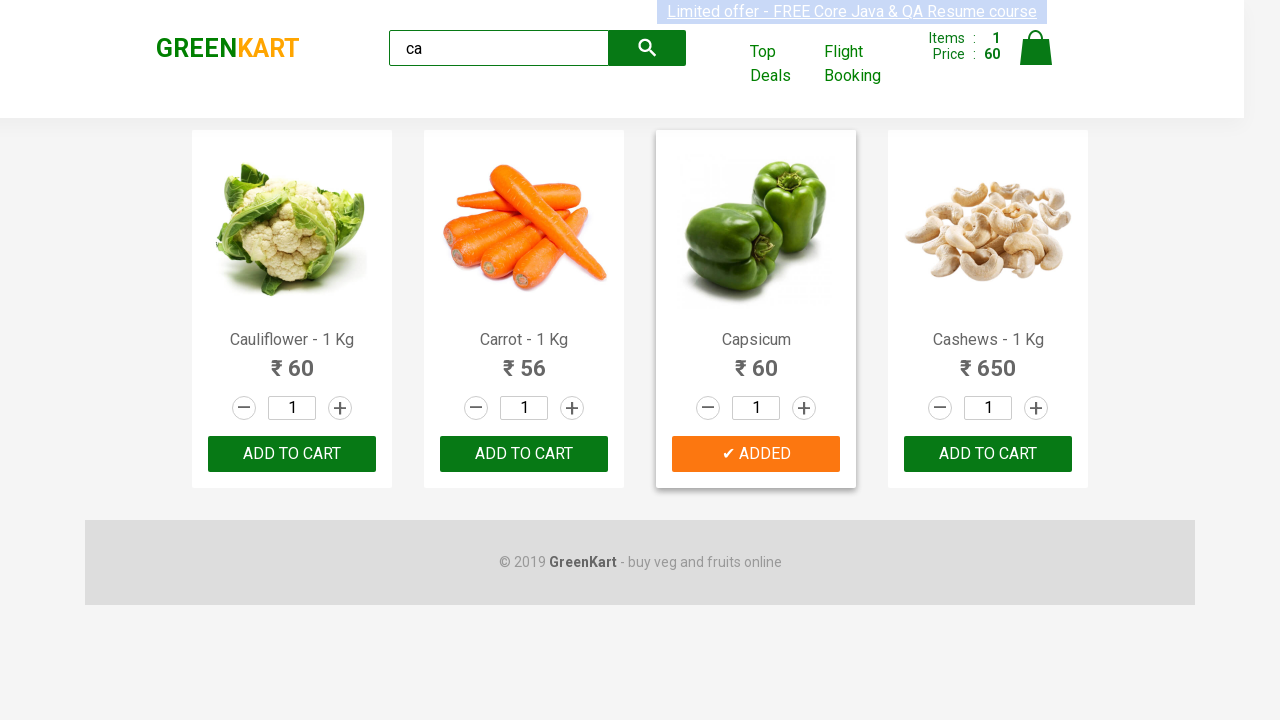

Clicked increment button for Cashews product at (1036, 408) on .products .product >> nth=3 >> .increment
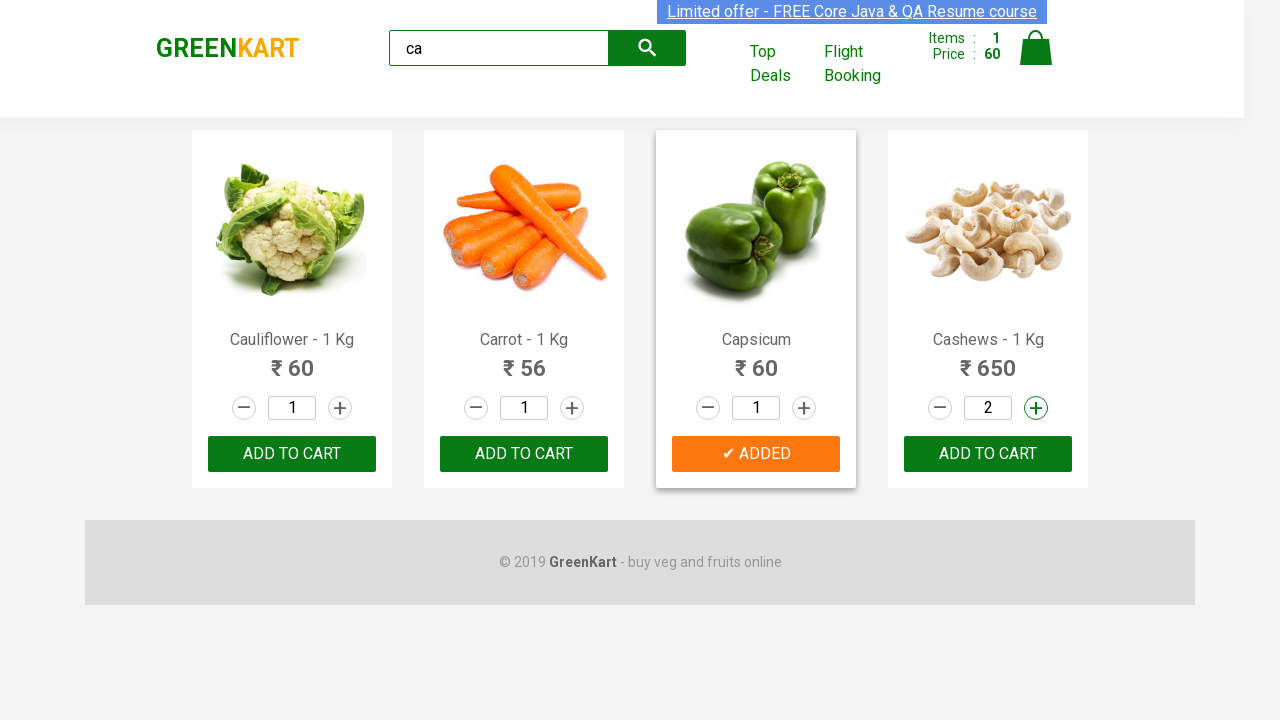

Added Cashews to cart at (988, 454) on .products .product >> nth=3 >> button
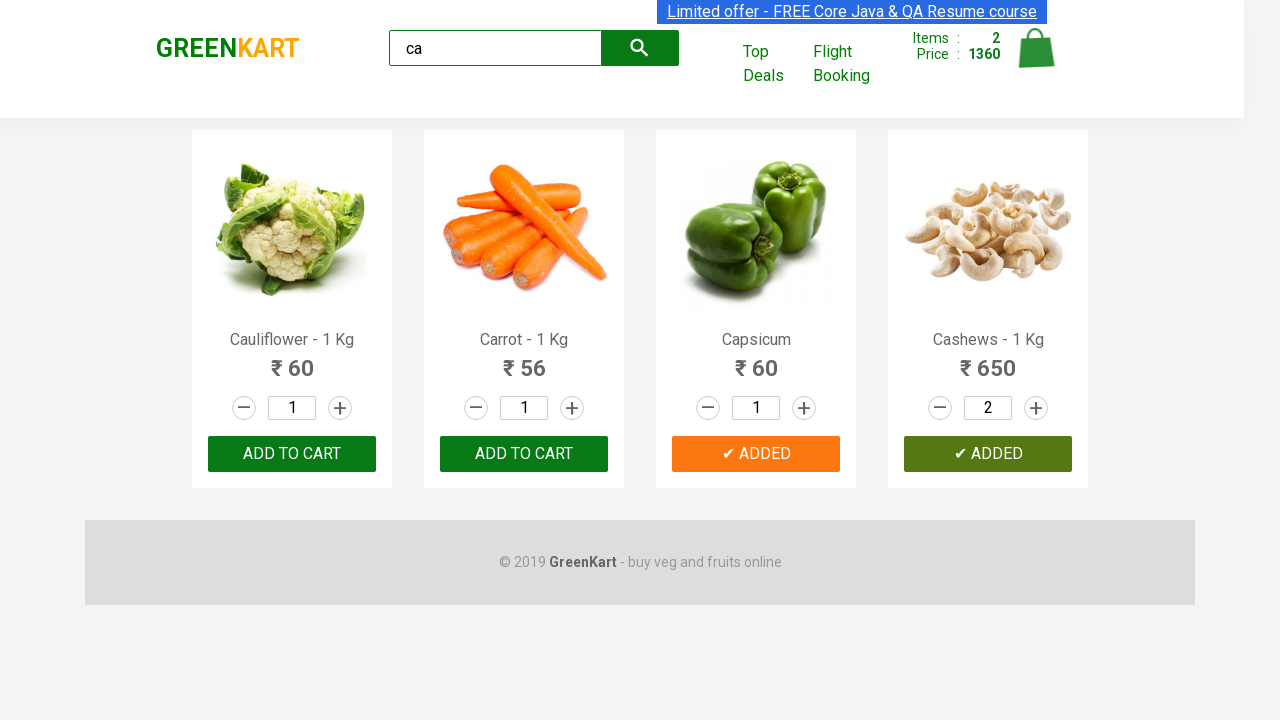

Brand element loaded and visible
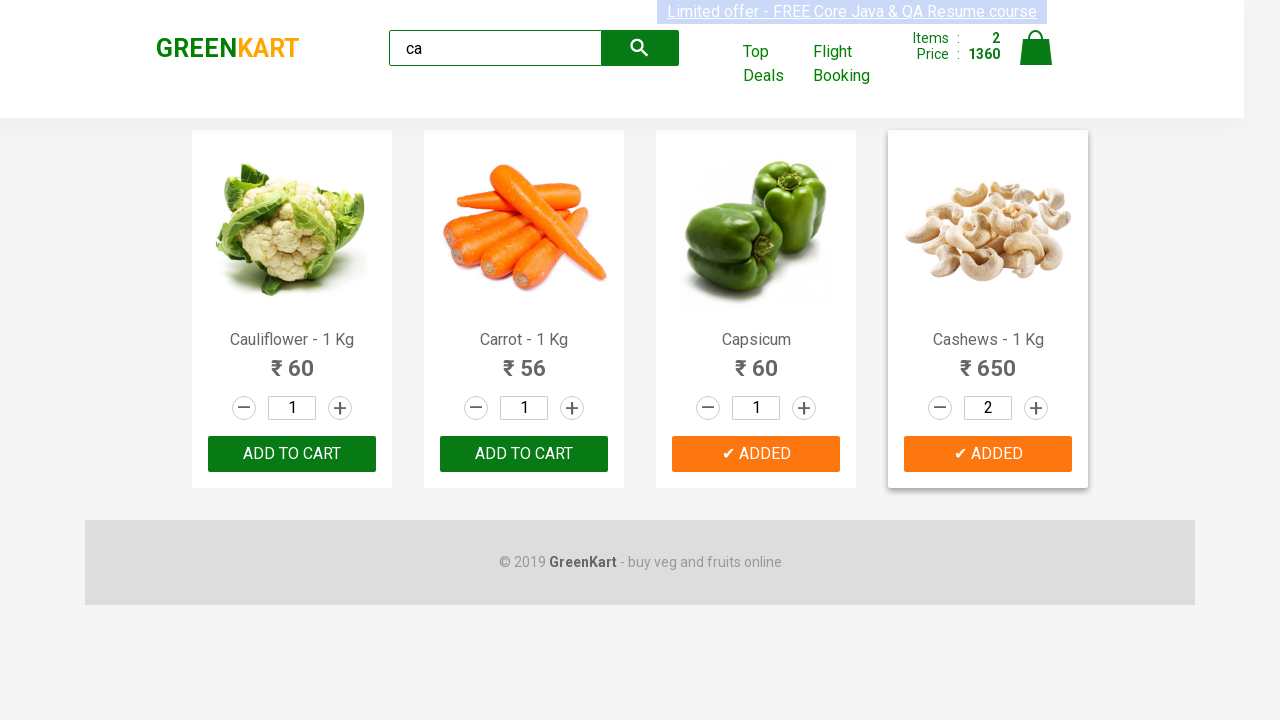

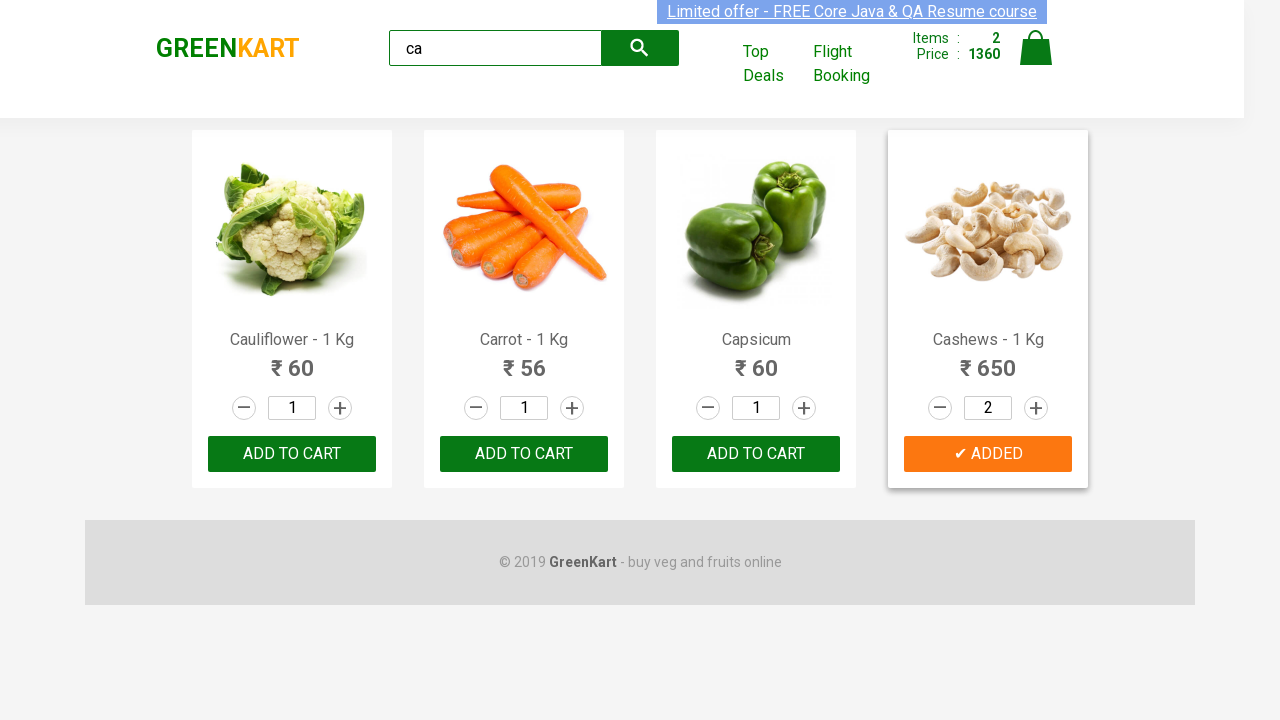